Tests right-click context menu functionality by performing a right-click action on an element, selecting 'Copy' from the context menu, and accepting the resulting alert

Starting URL: https://swisnl.github.io/jQuery-contextMenu/demo.html

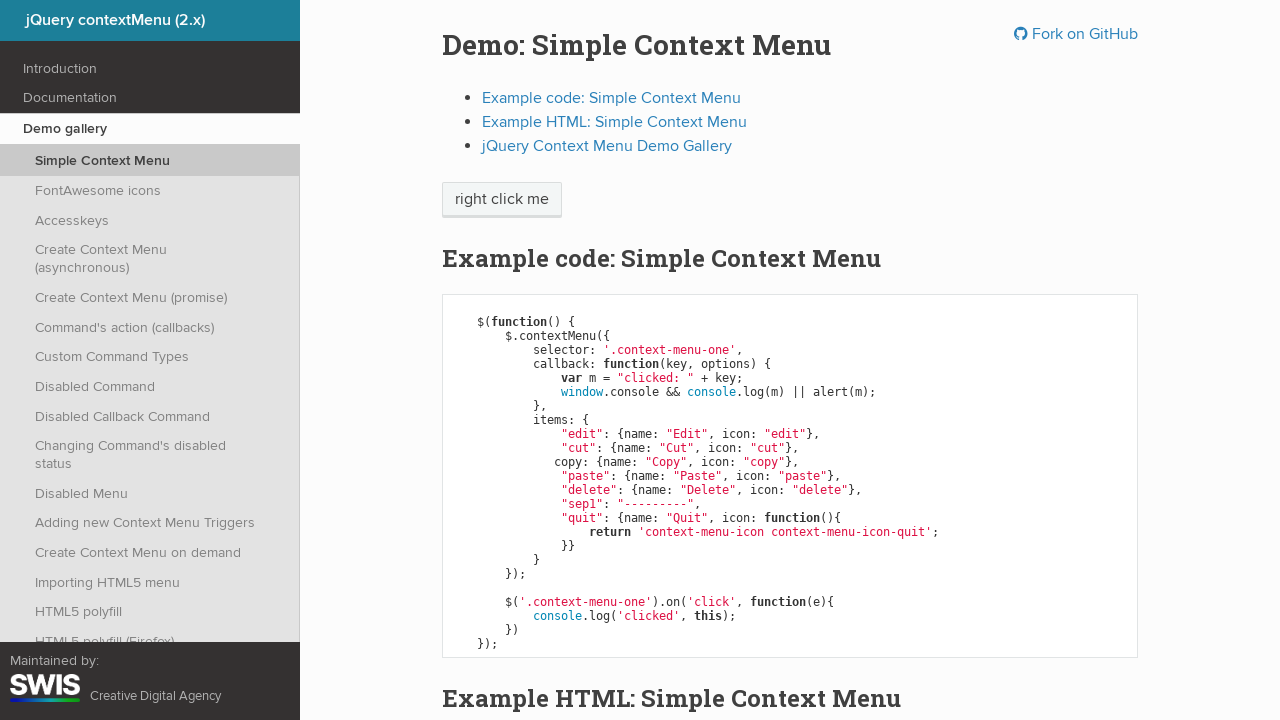

Located the 'right click me' element
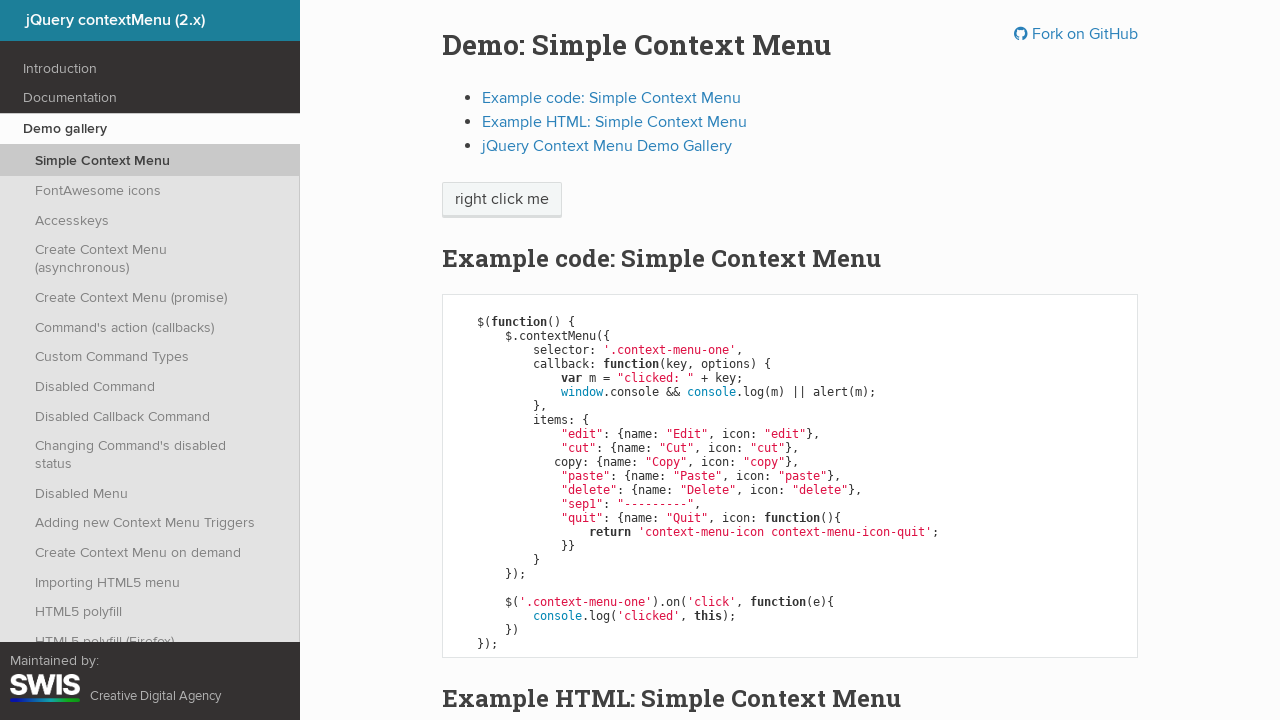

Performed right-click action on the element at (502, 200) on xpath=//span[text()='right click me']
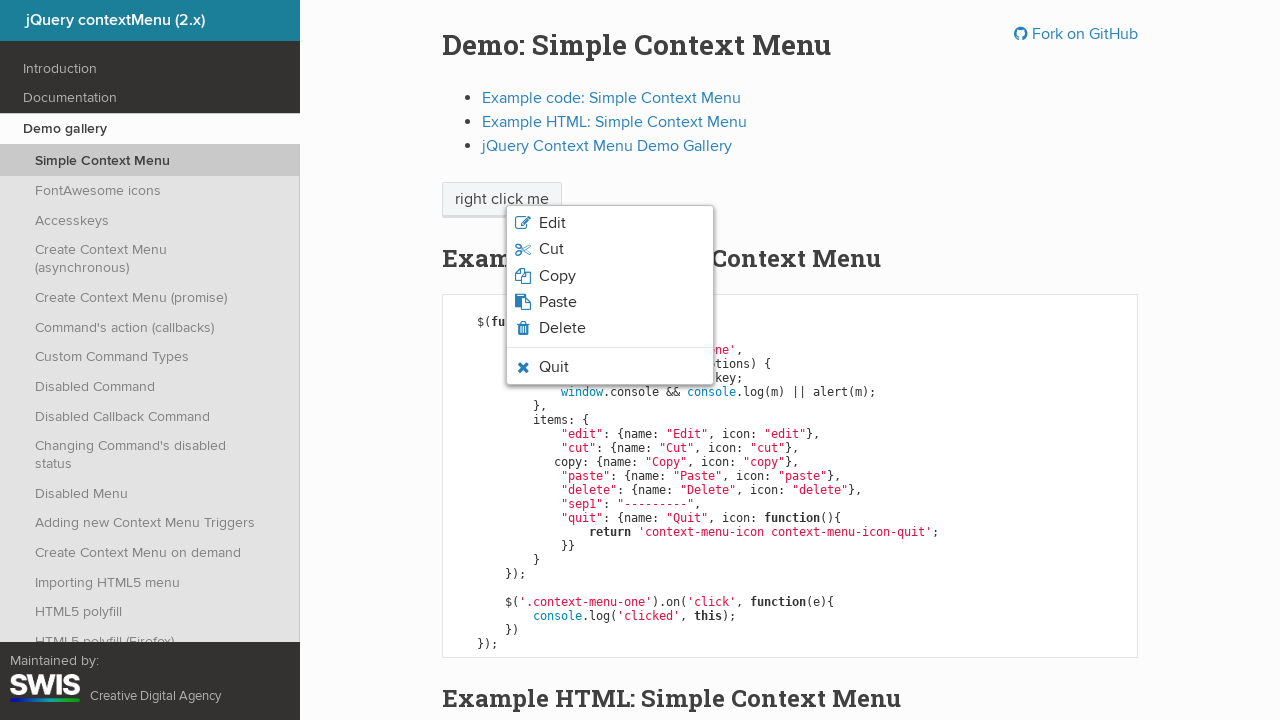

Clicked 'Copy' option from the context menu at (557, 276) on xpath=//li//span[text()='Copy']
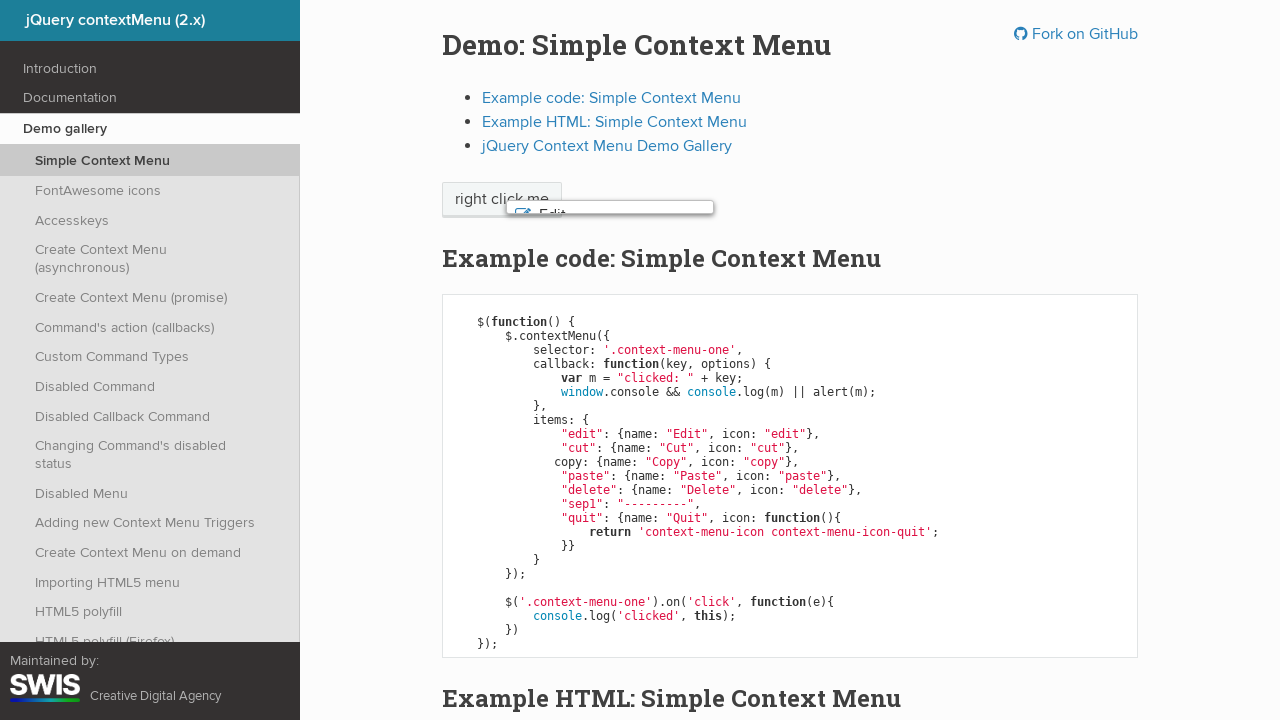

Alert dialog accepted
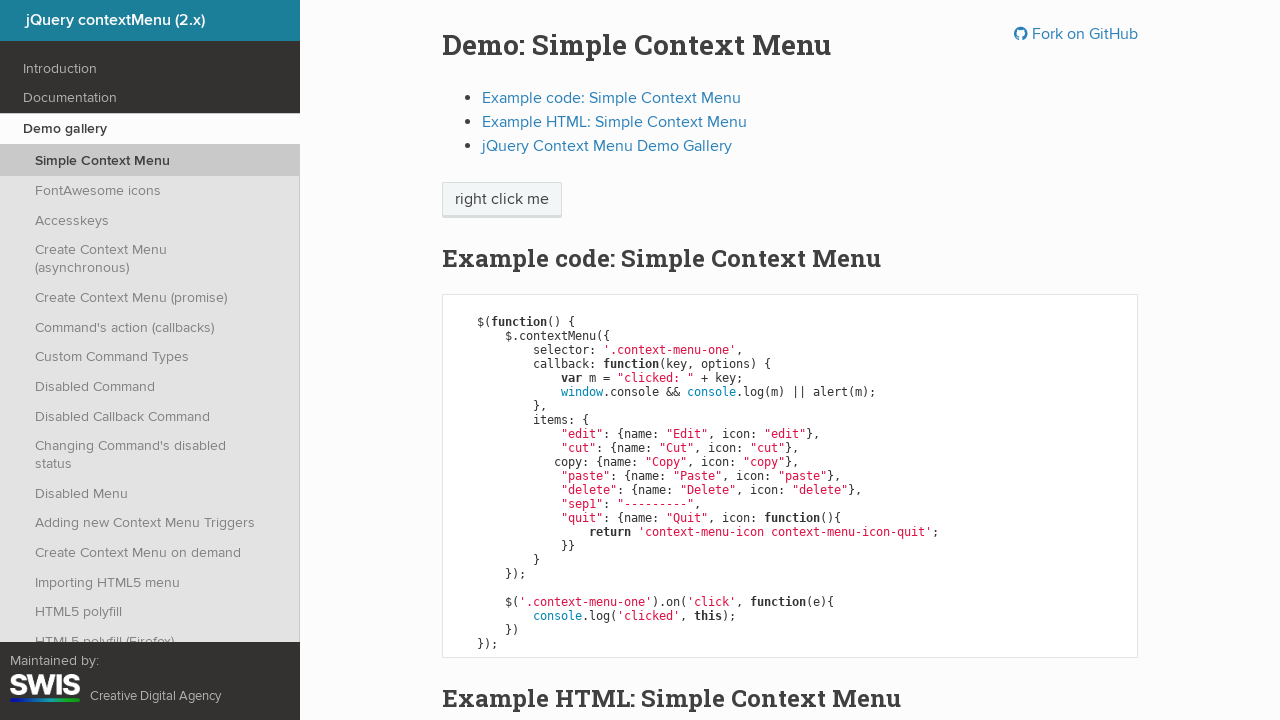

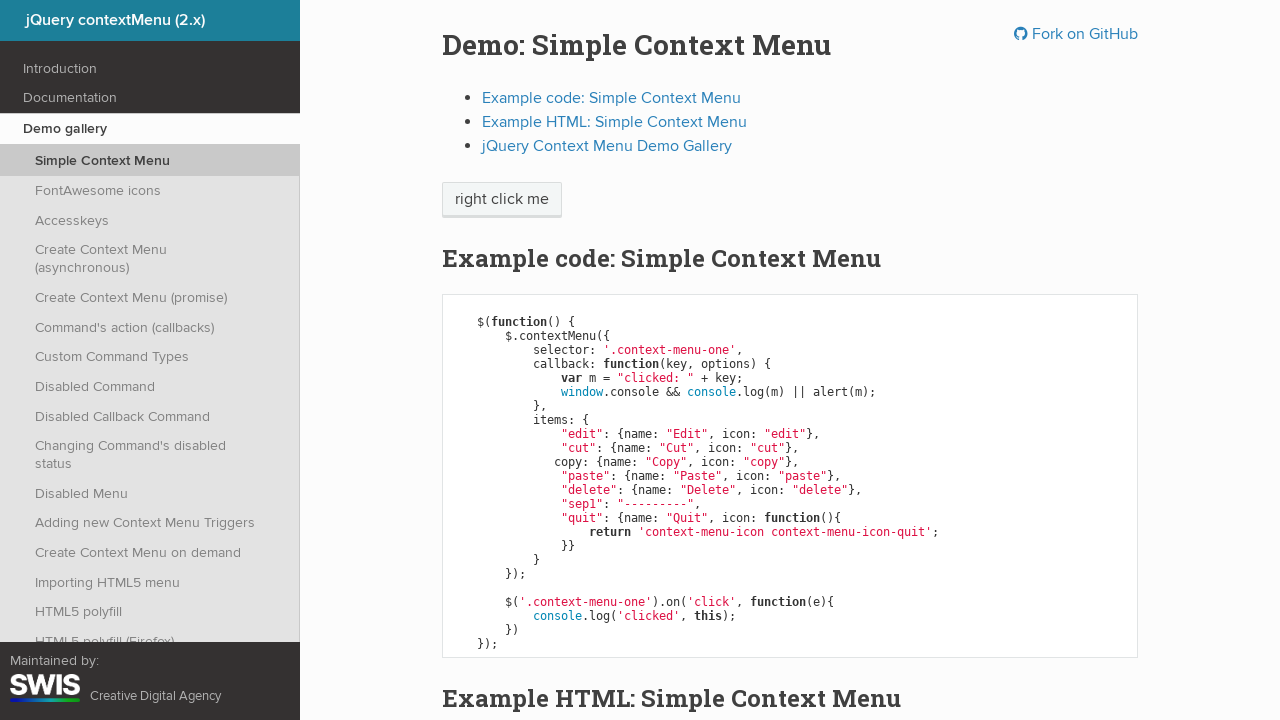